Tests JavaScript alert/confirm dialog handling by navigating to the alerts section, clicking on the cancel tab, triggering a confirm box, and accepting/dismissing the alert dialogs.

Starting URL: https://demo.automationtesting.in/Register.html

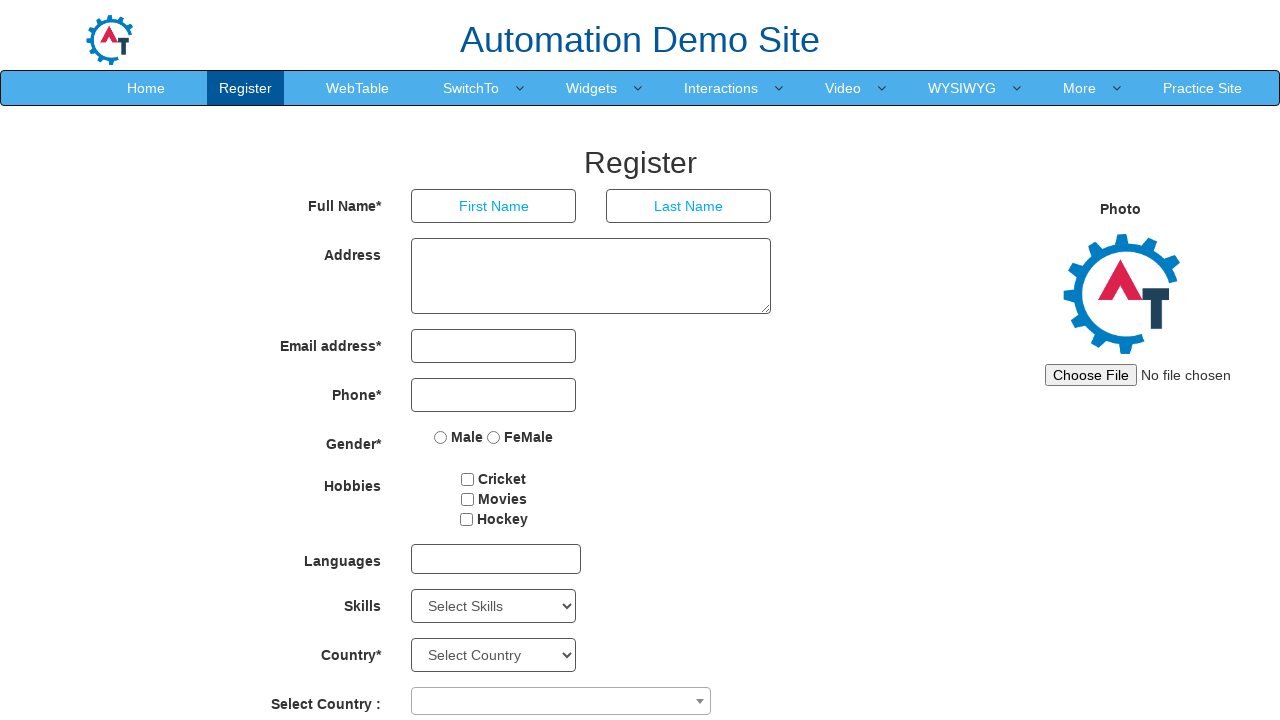

Clicked 'SwitchTo' link to expand menu at (471, 88) on text=SwitchTo
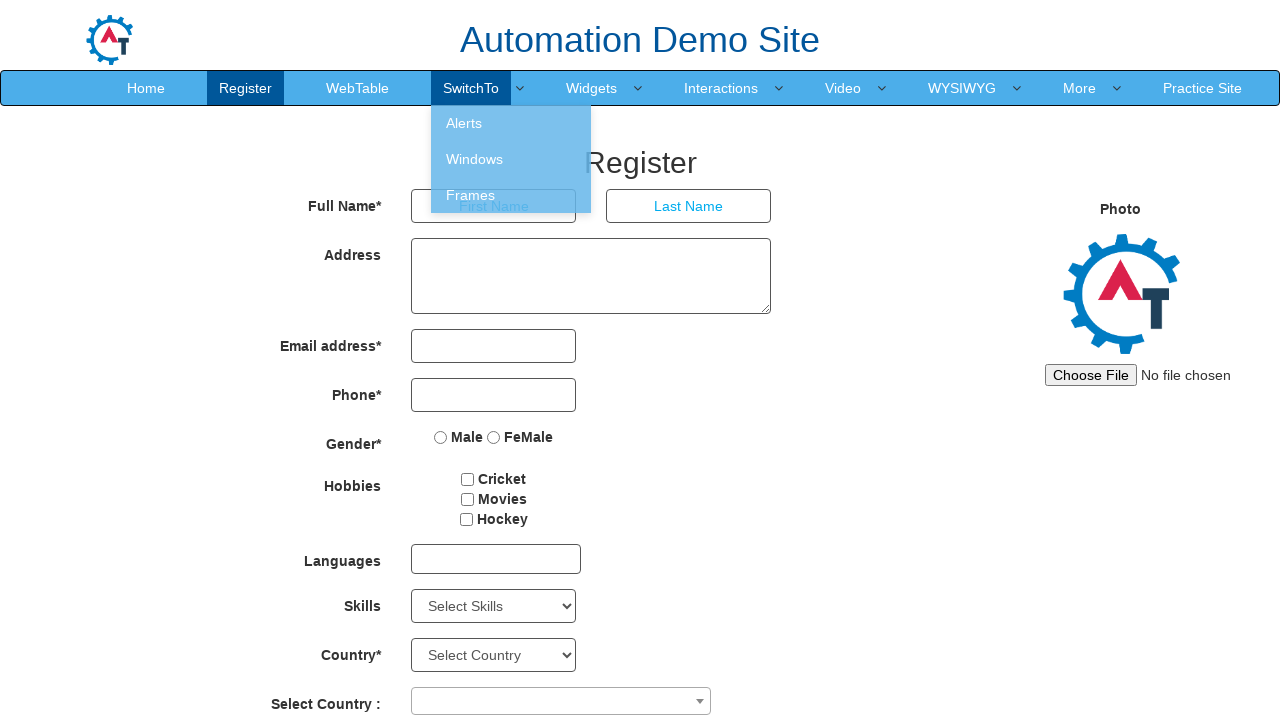

Clicked 'Alerts' link to navigate to alerts section at (511, 123) on text=Alerts
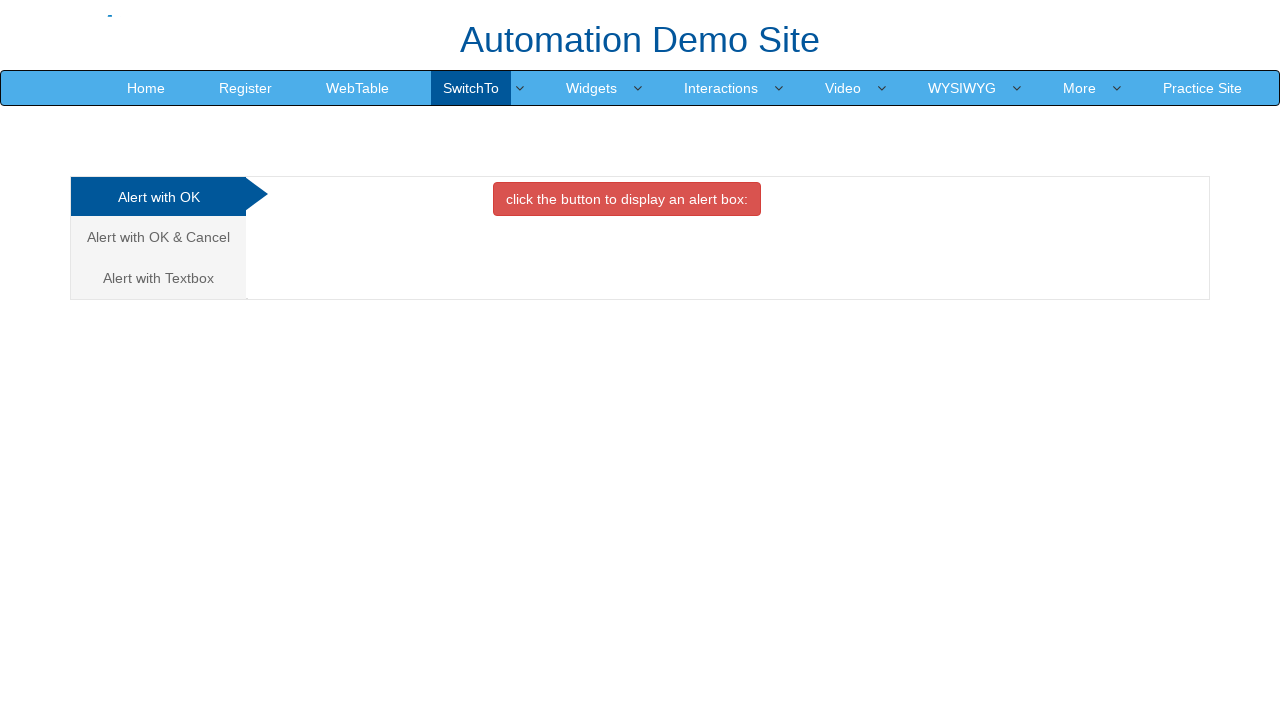

Waited for alerts page to load
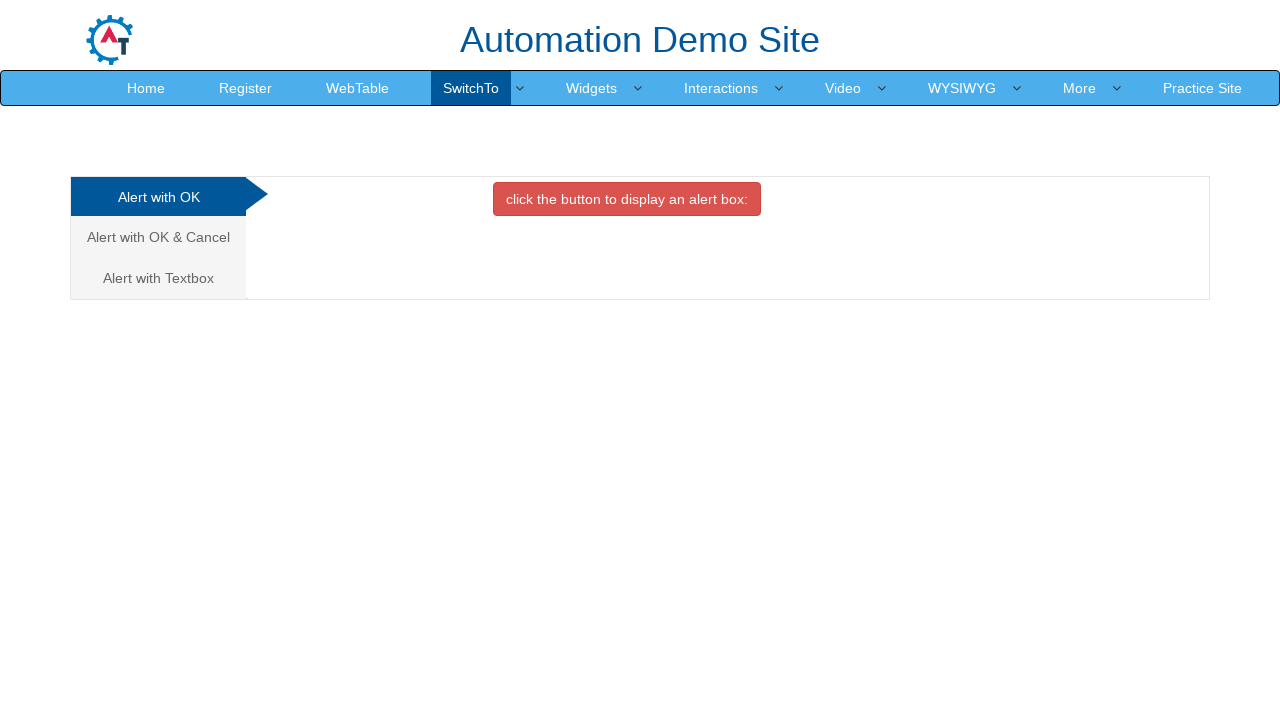

Clicked Cancel tab to switch to confirm box section at (158, 237) on a[href='#CancelTab']
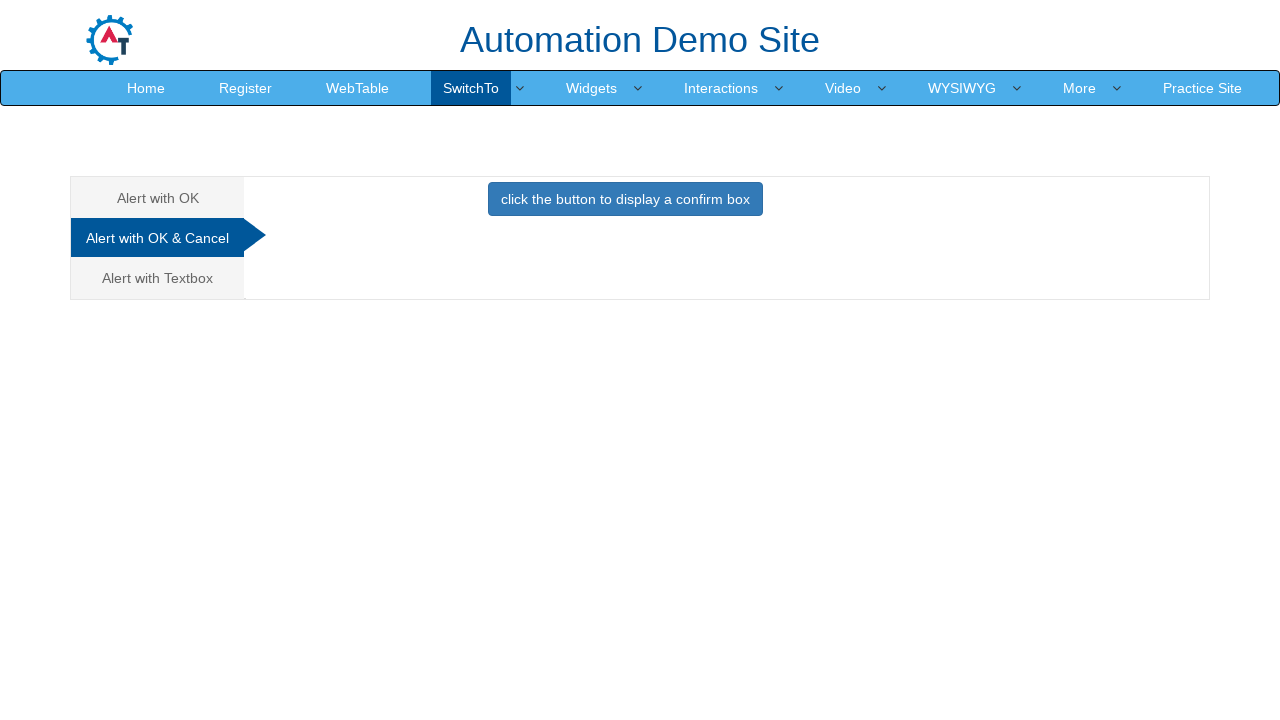

Waited for cancel tab content to load
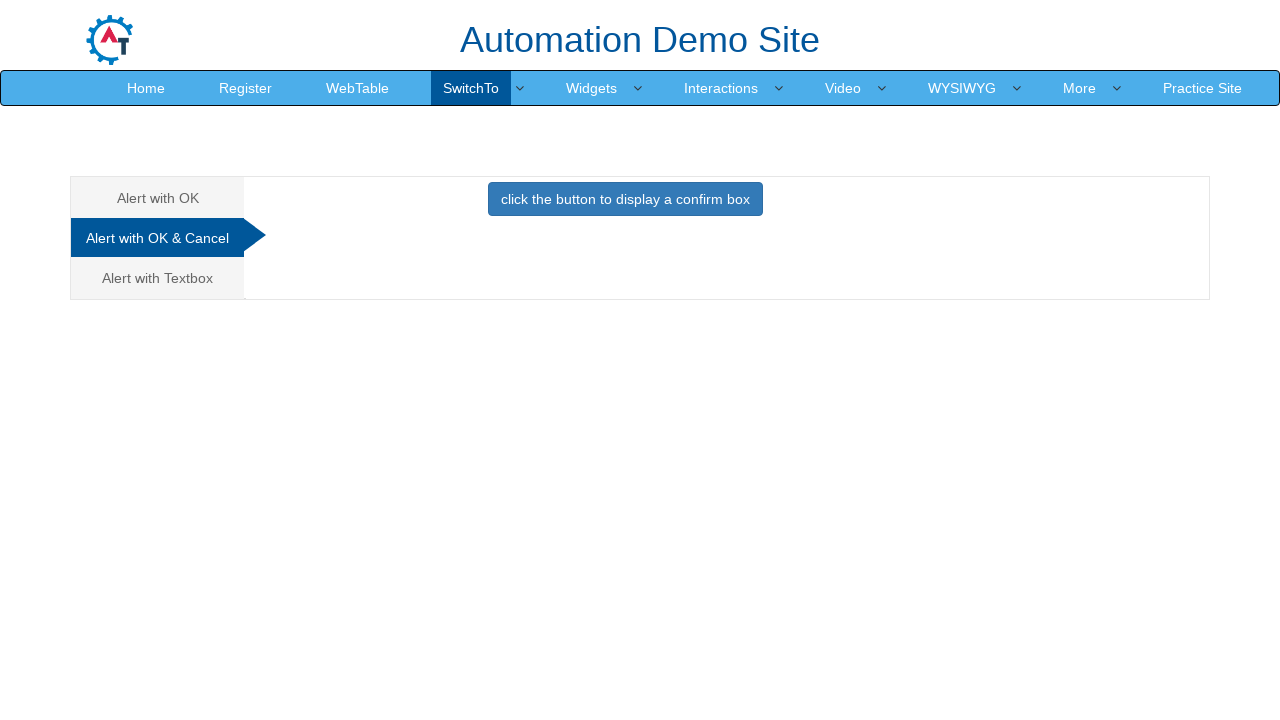

Clicked button to trigger confirm dialog box at (625, 199) on button[onclick='confirmbox()']
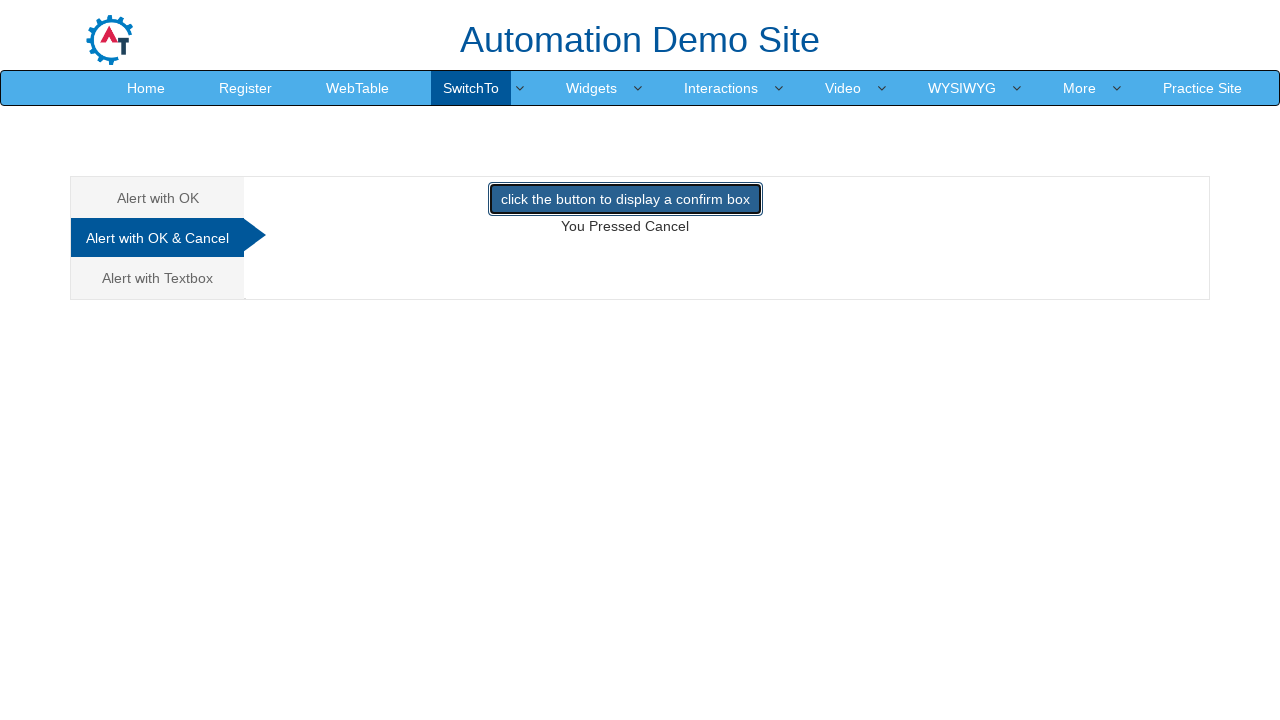

Set up dialog handler to accept confirm dialog
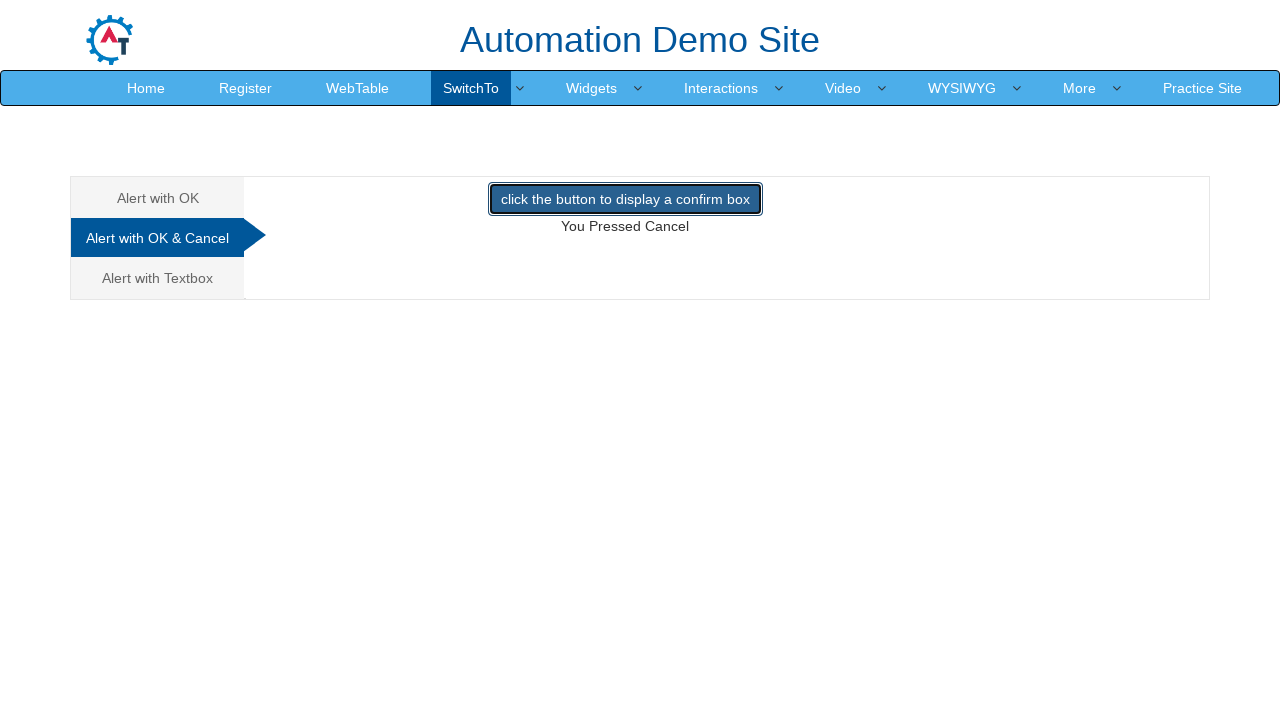

Waited for dialog interaction to complete
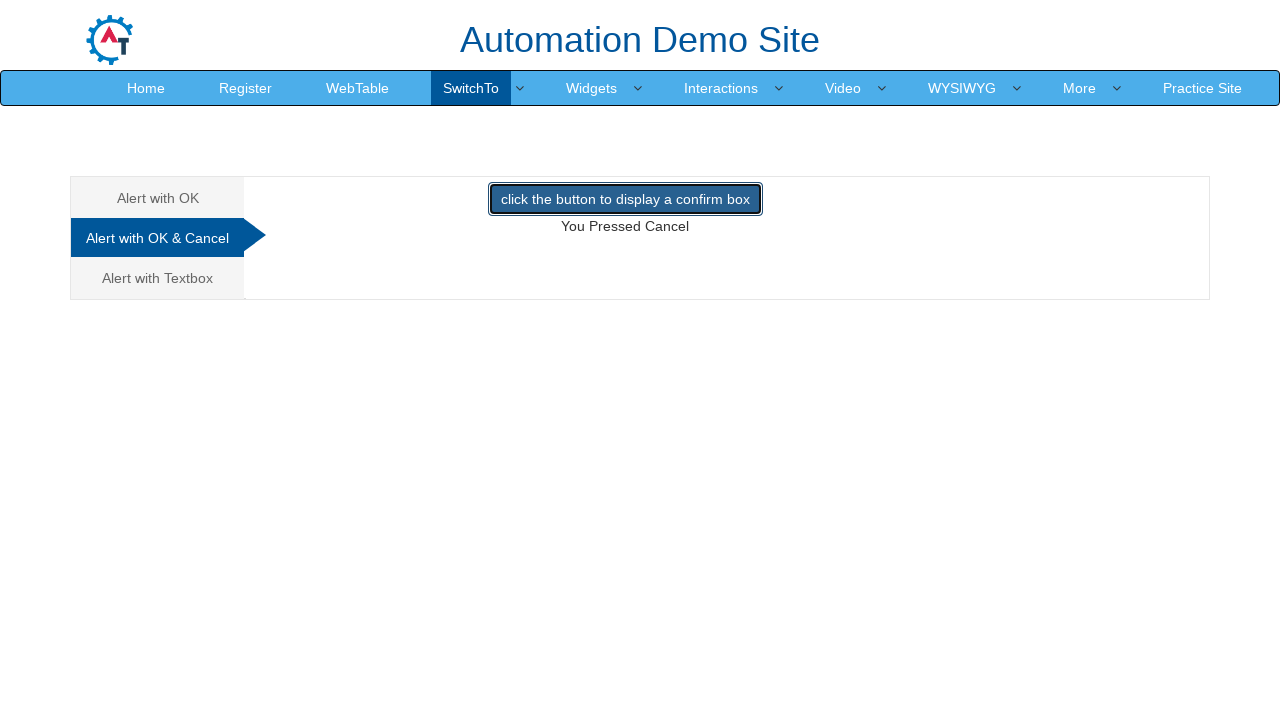

Verified confirmation message element appeared
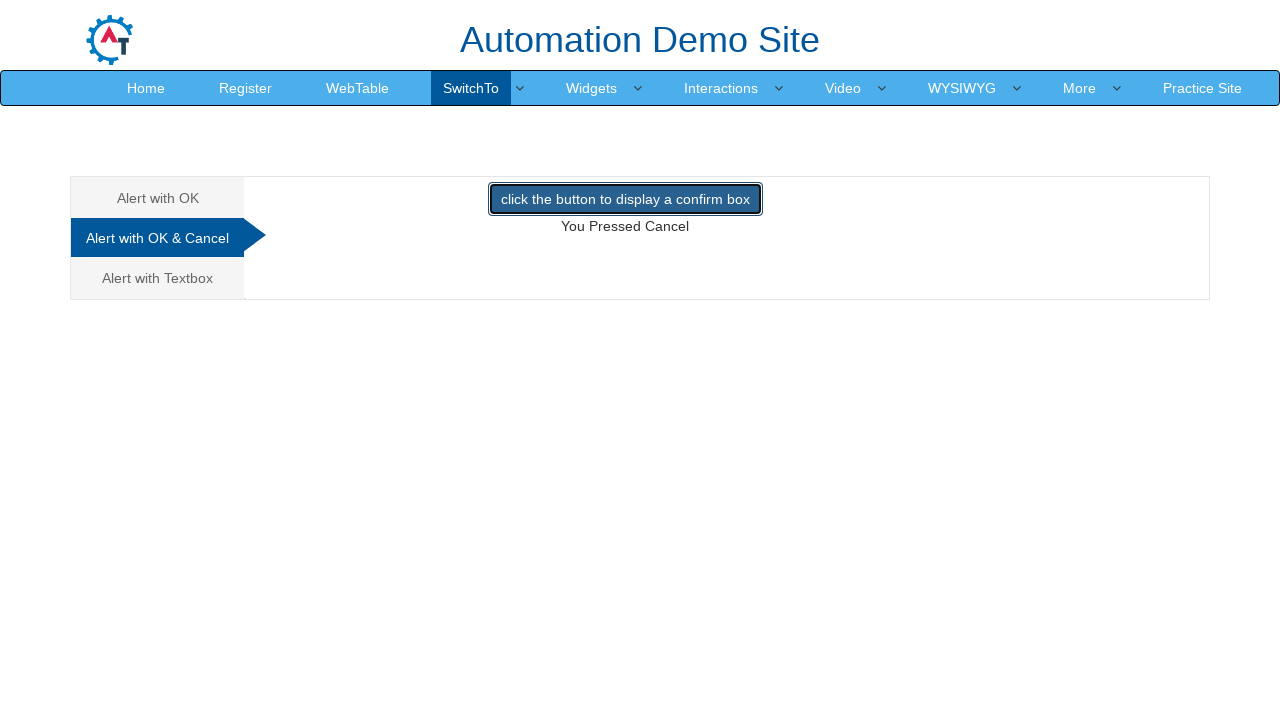

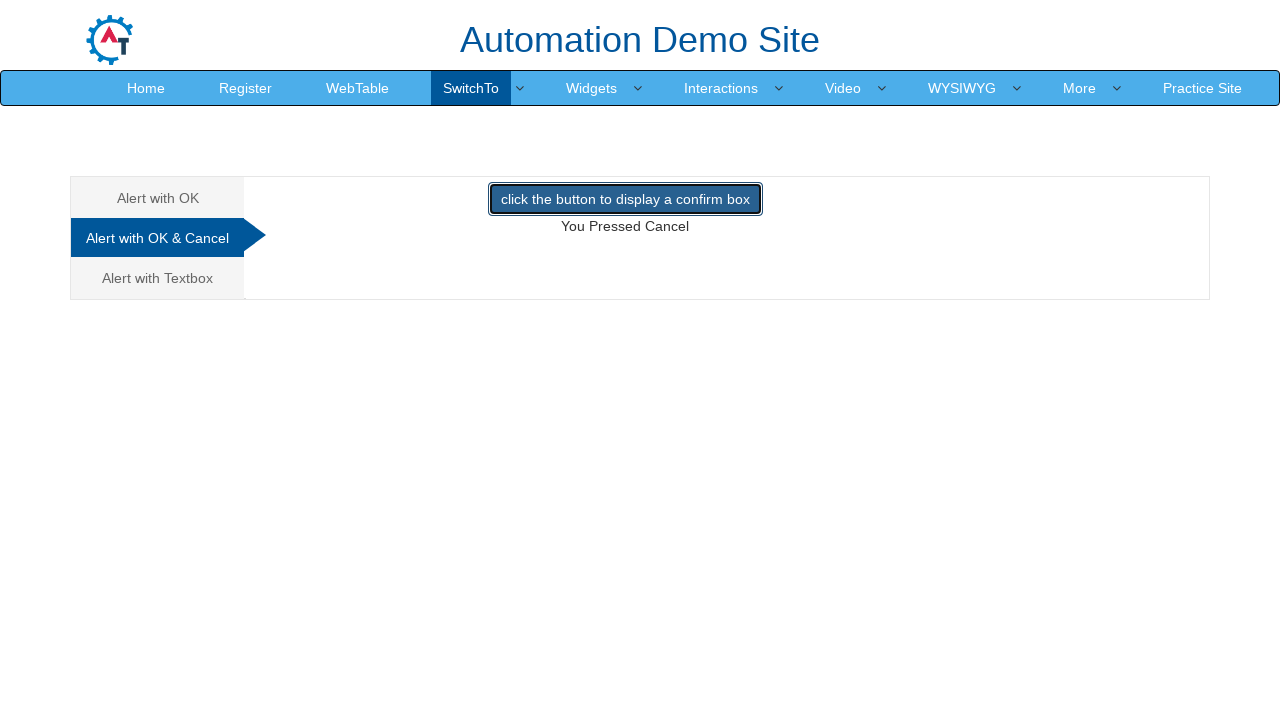